Tests mouse-over (hover) functionality by hovering over multiple images and verifying that the corresponding caption text appears near each image.

Starting URL: https://bonigarcia.dev/selenium-webdriver-java/mouse-over.html

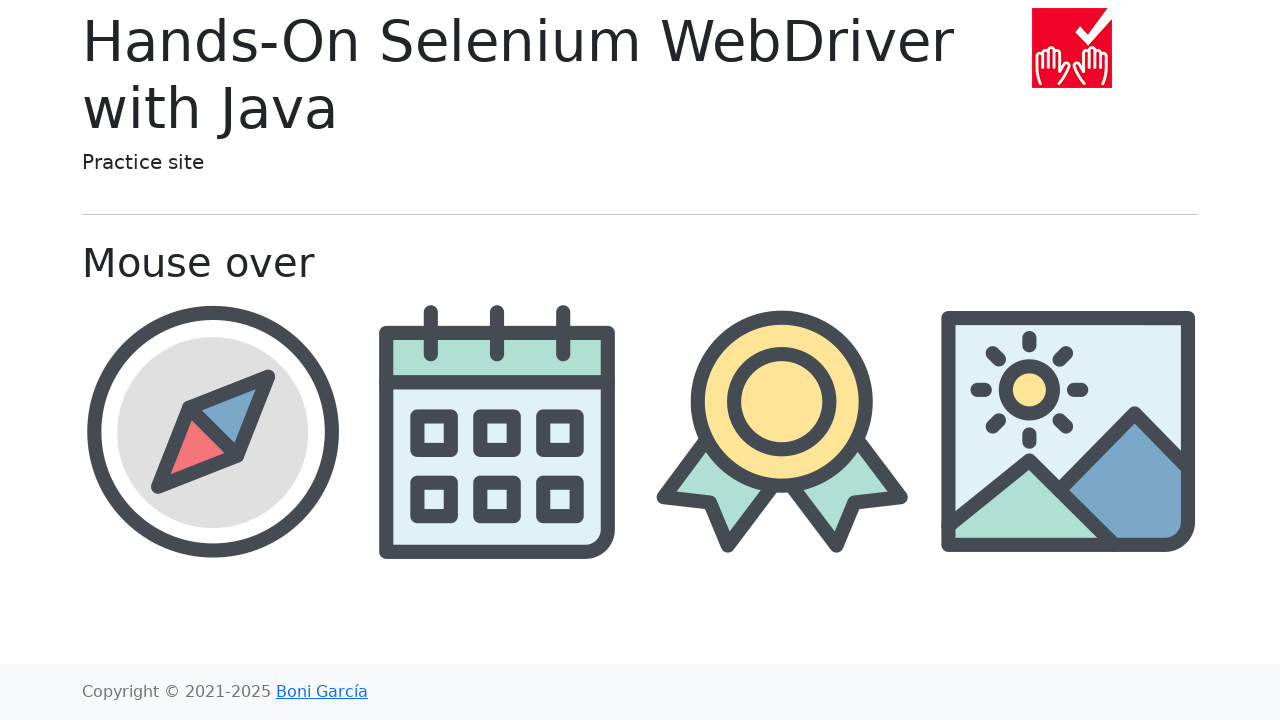

Navigated to mouse-over test page
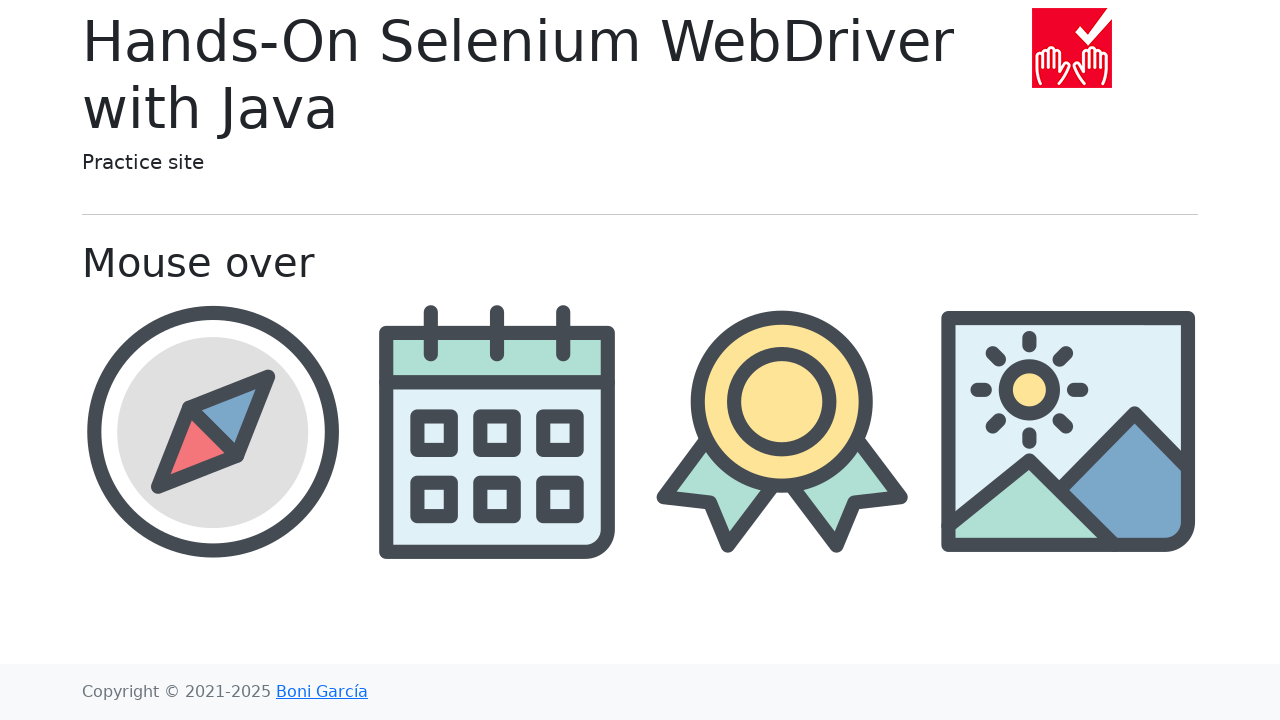

Hovered over compass image at (212, 431) on //img[@src='img/compass.png']
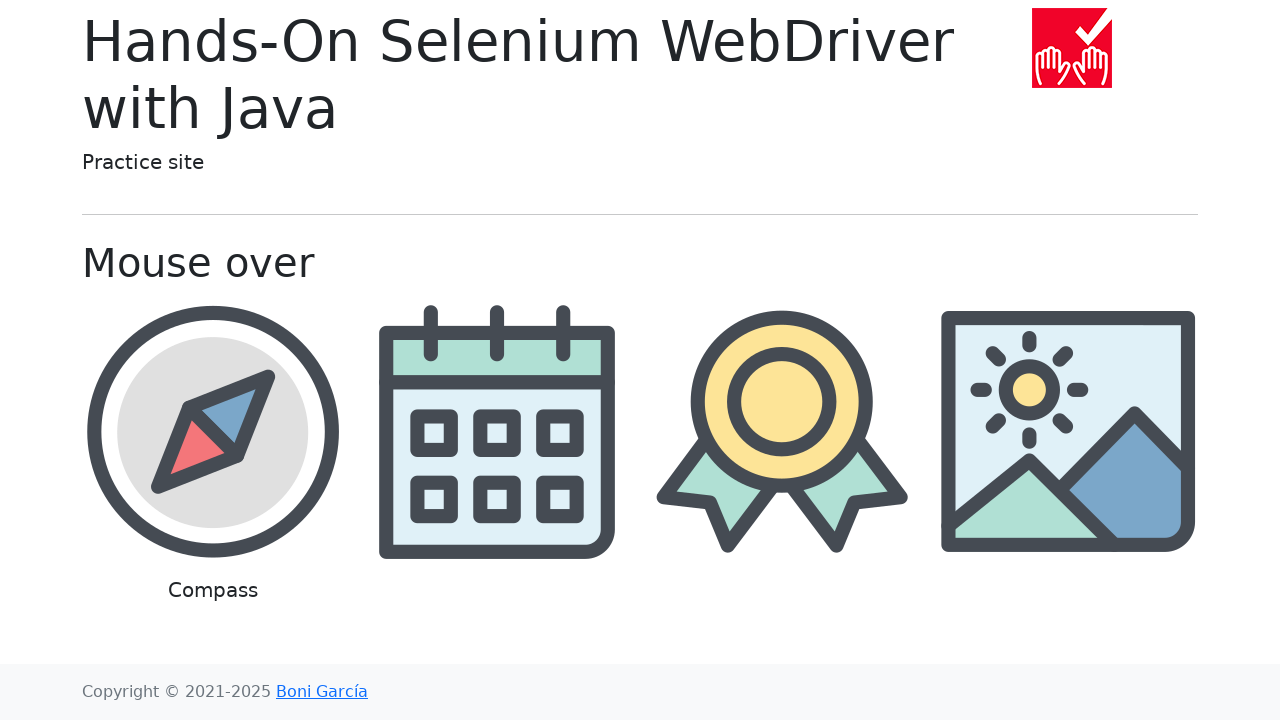

Waited for caption to appear for compass
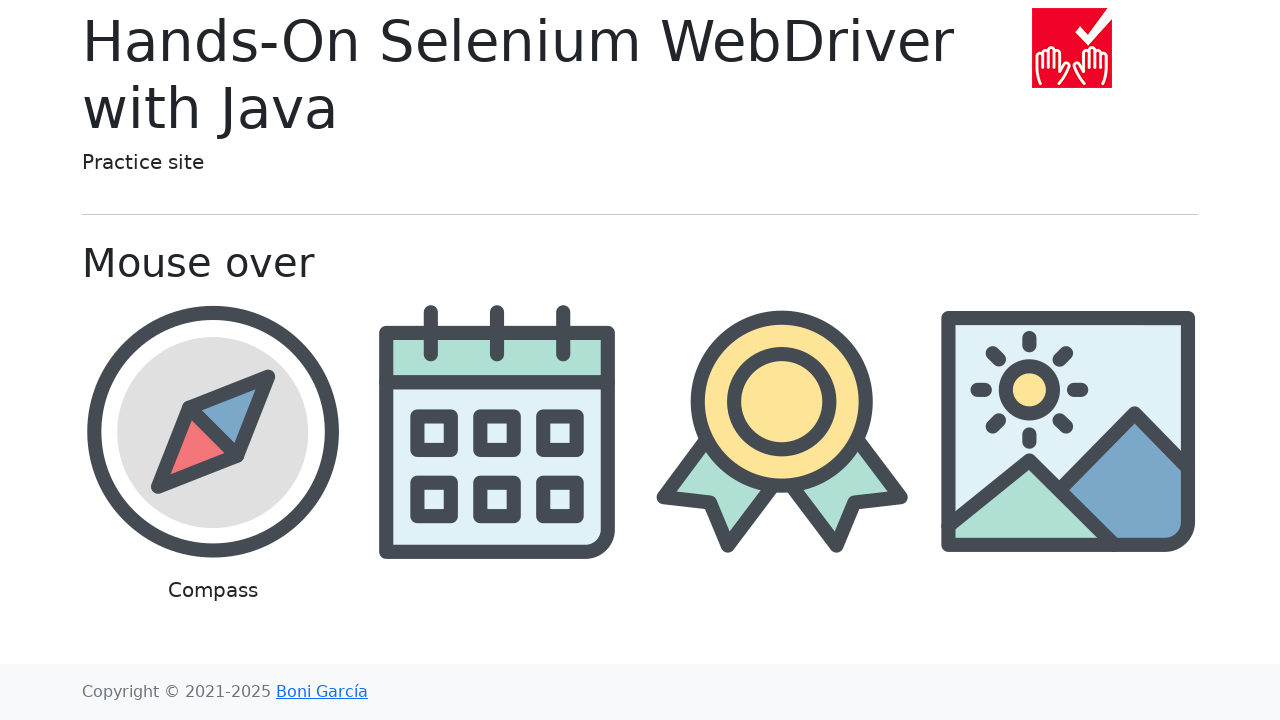

Located caption element for compass
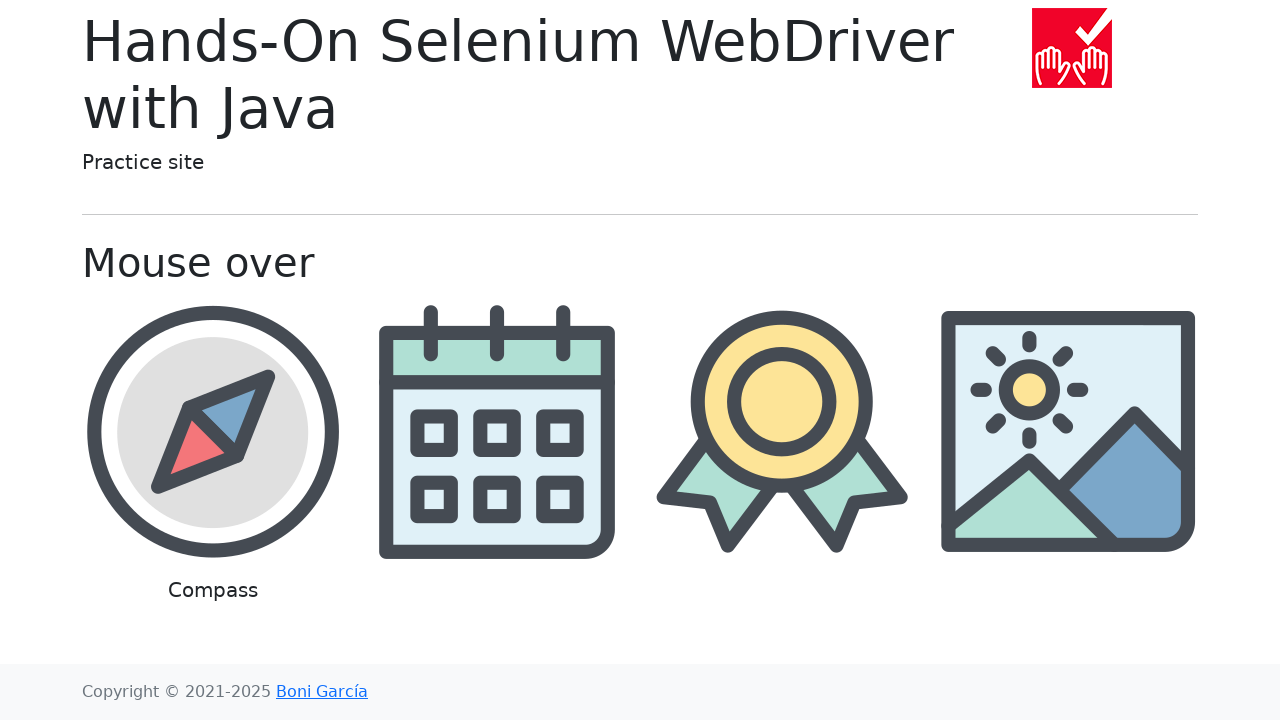

Verified caption text contains 'compass'
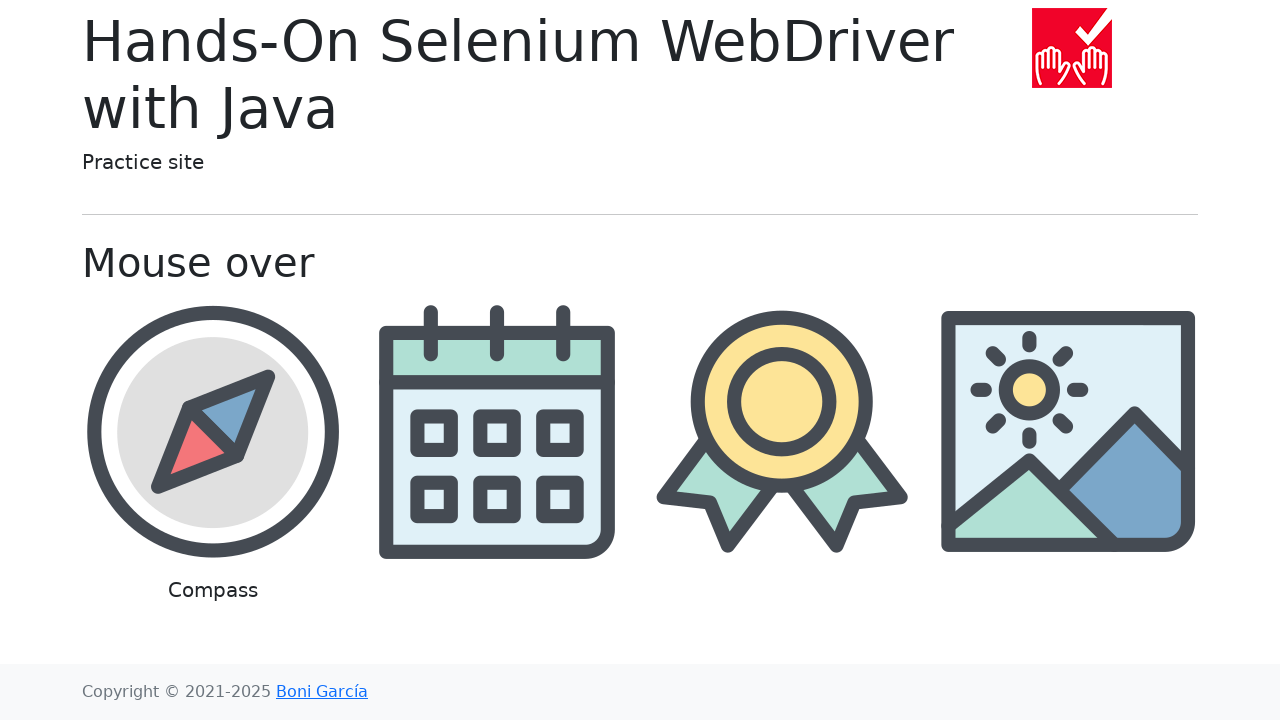

Hovered over calendar image at (498, 431) on //img[@src='img/calendar.png']
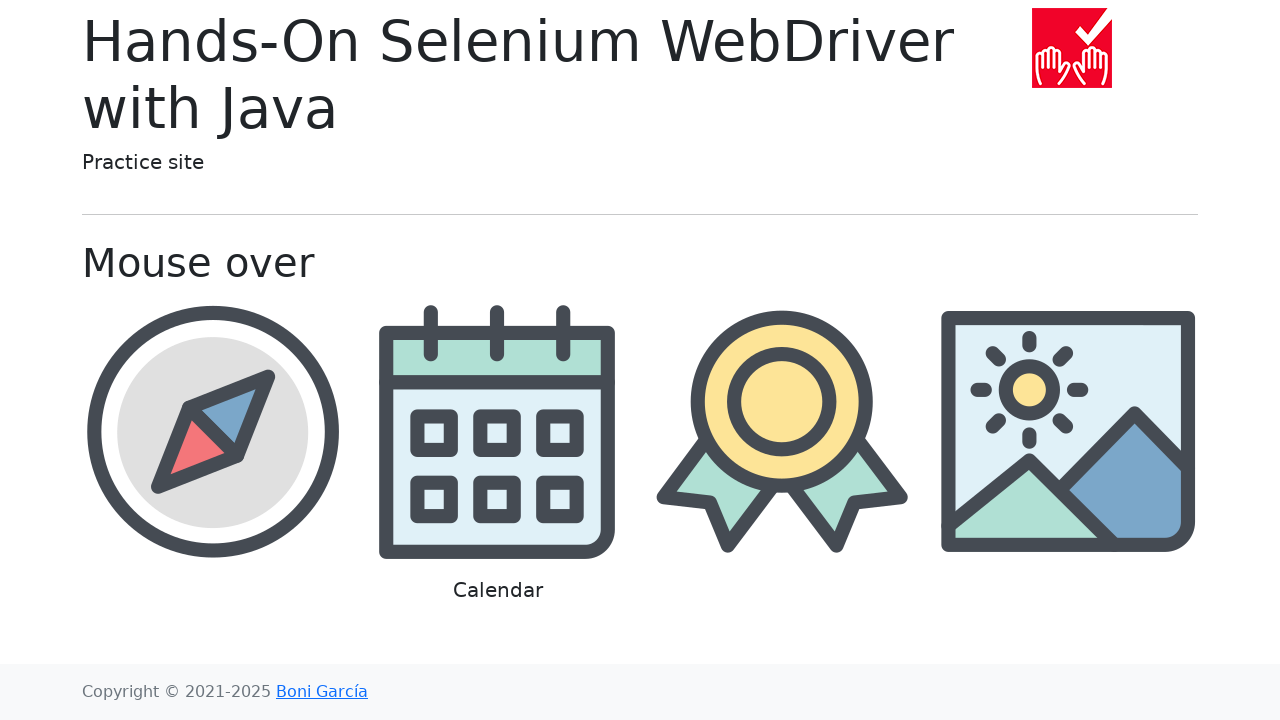

Waited for caption to appear for calendar
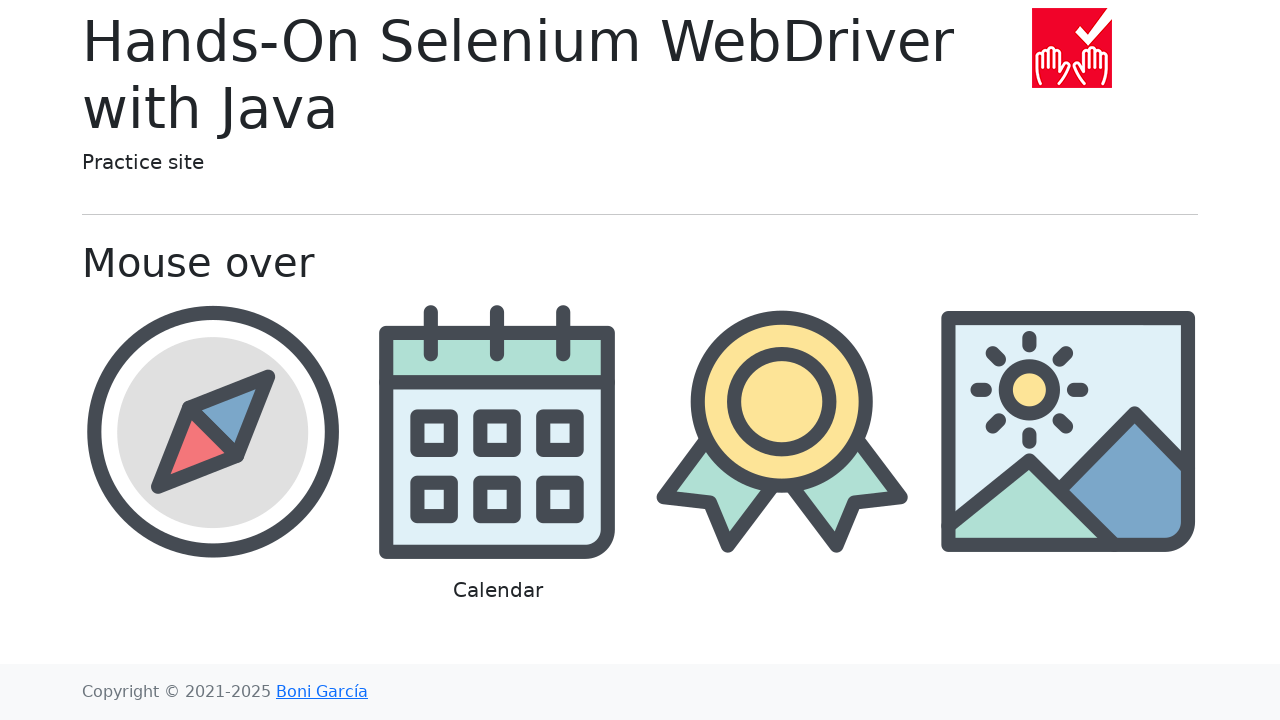

Located caption element for calendar
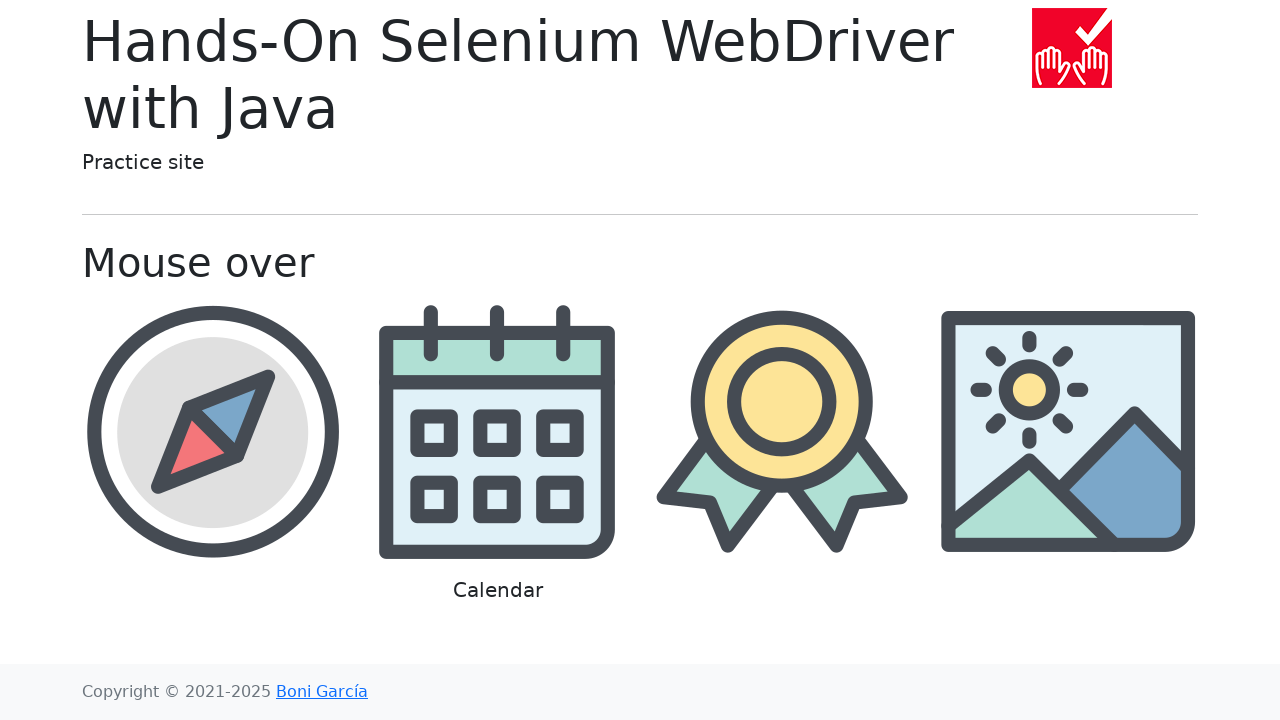

Verified caption text contains 'calendar'
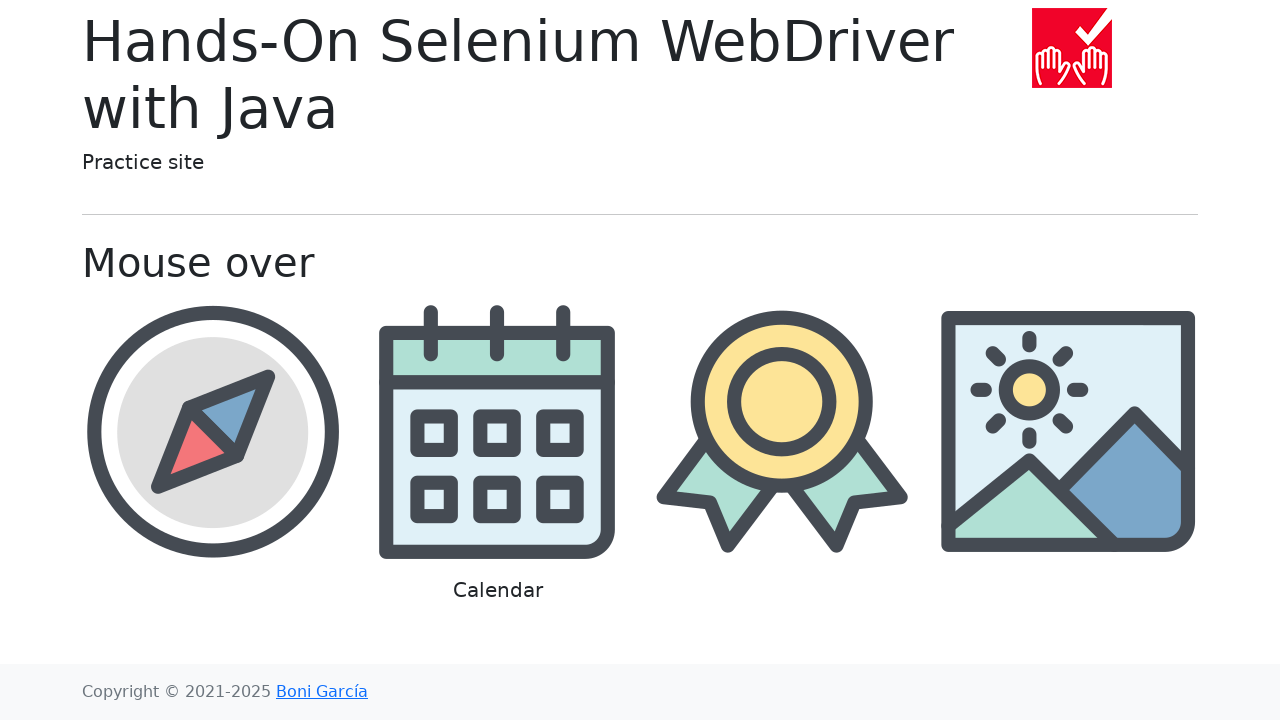

Hovered over award image at (782, 431) on //img[@src='img/award.png']
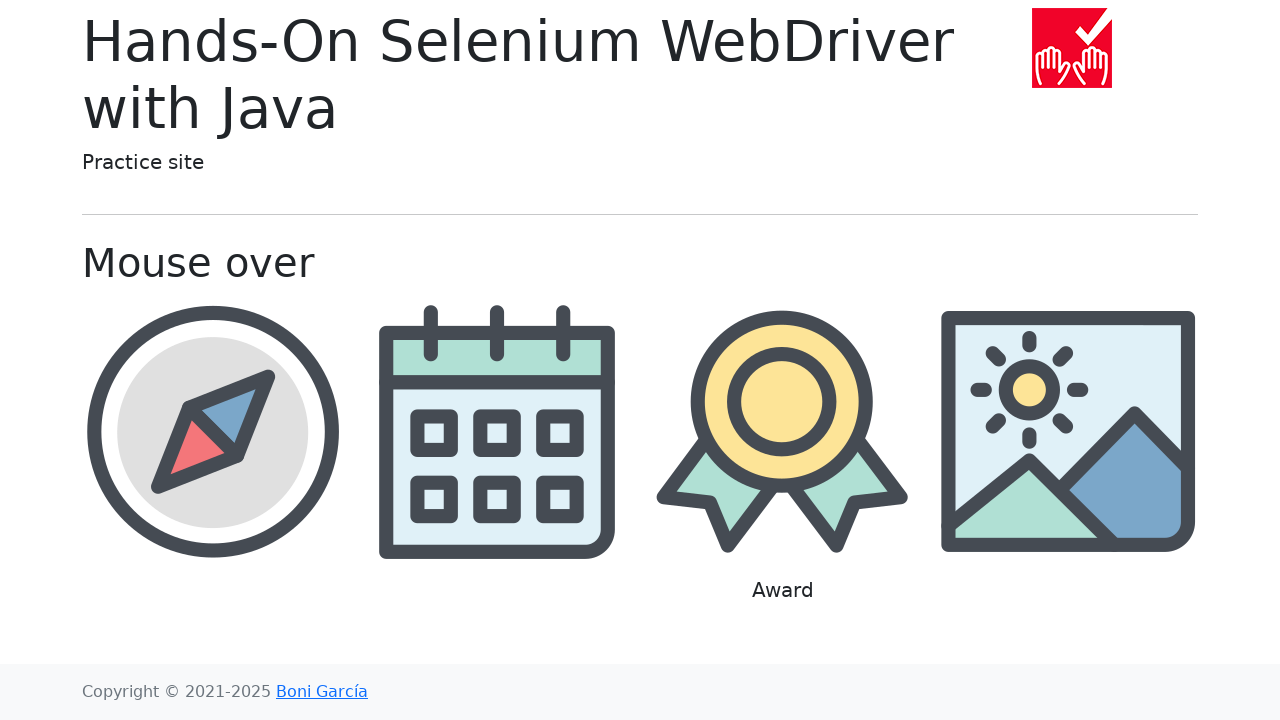

Waited for caption to appear for award
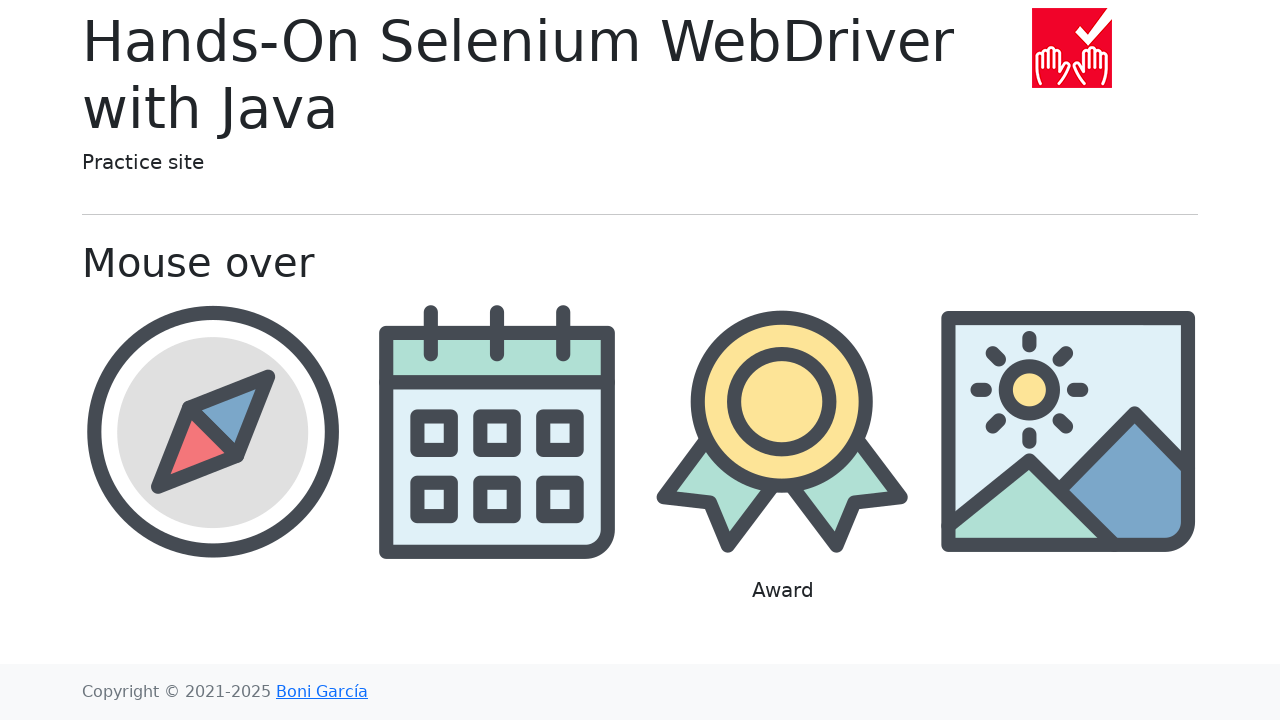

Located caption element for award
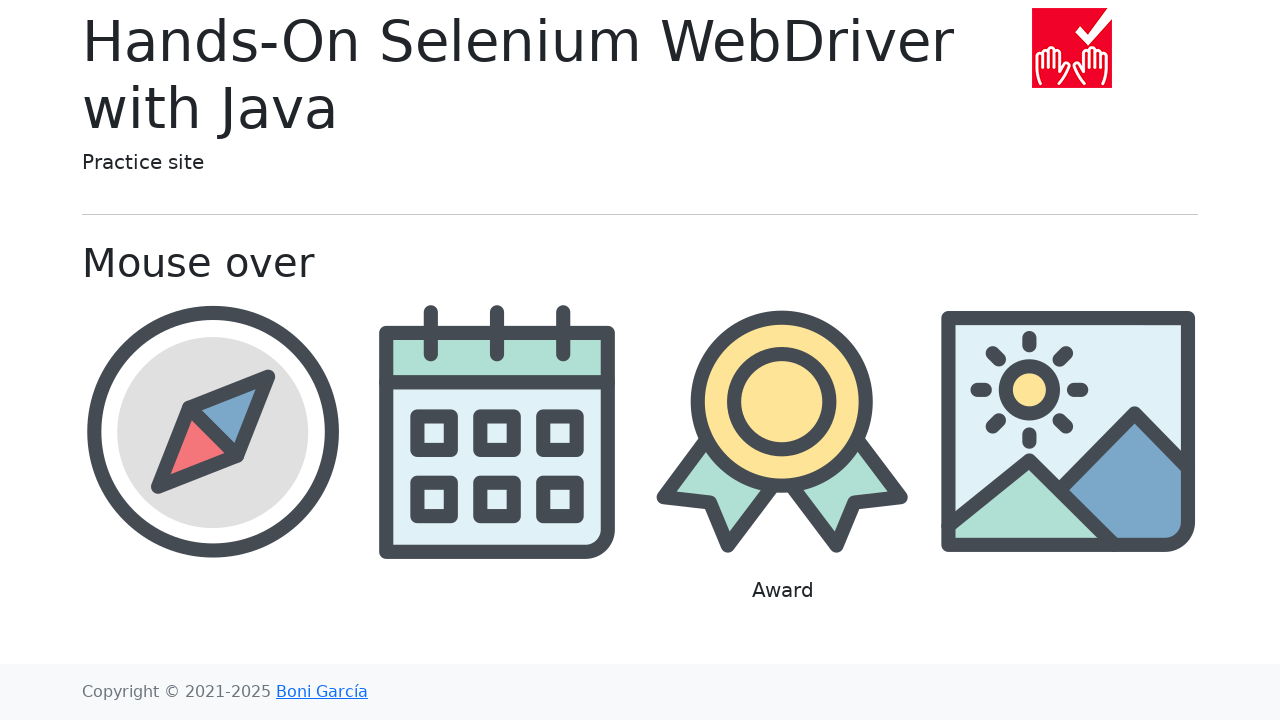

Verified caption text contains 'award'
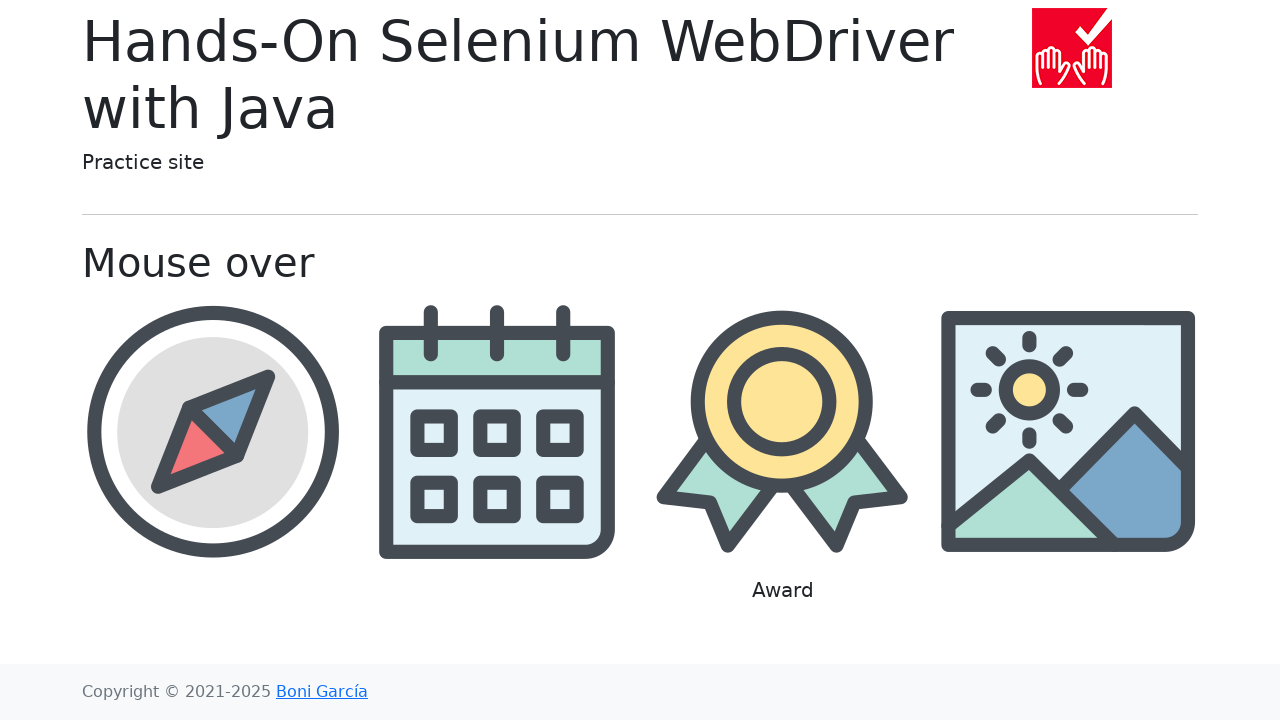

Hovered over landscape image at (1068, 431) on //img[@src='img/landscape.png']
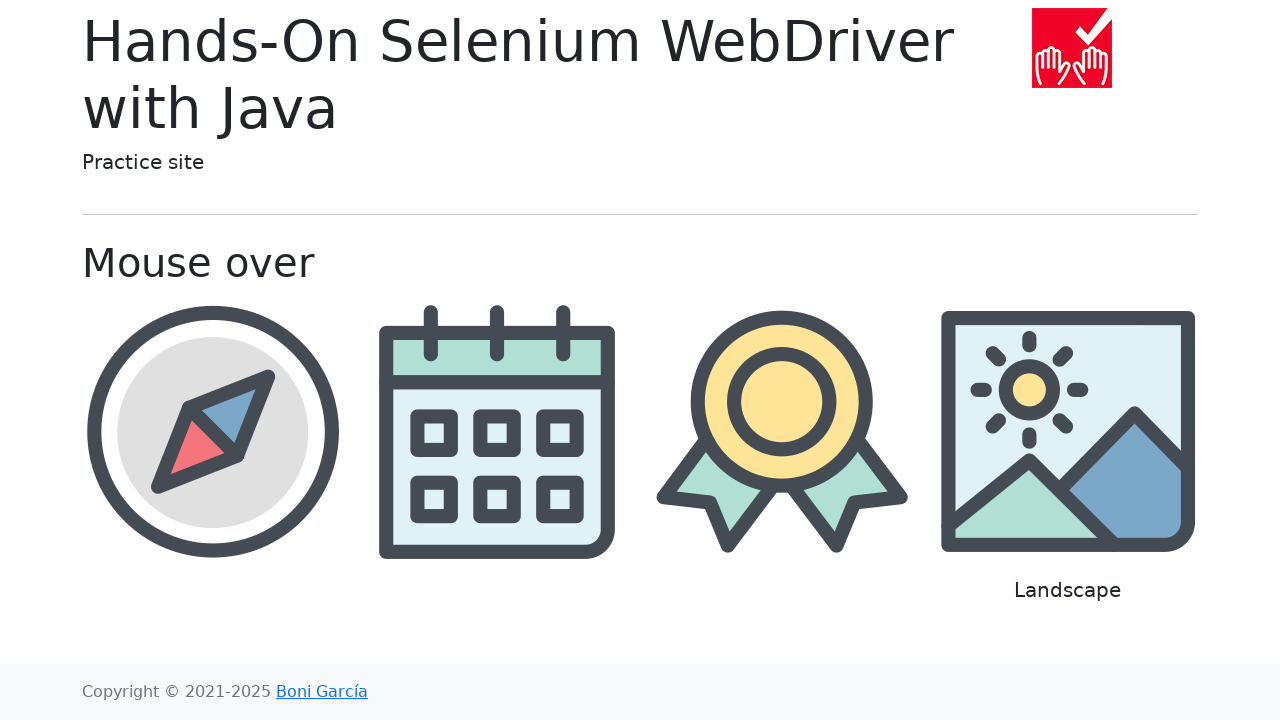

Waited for caption to appear for landscape
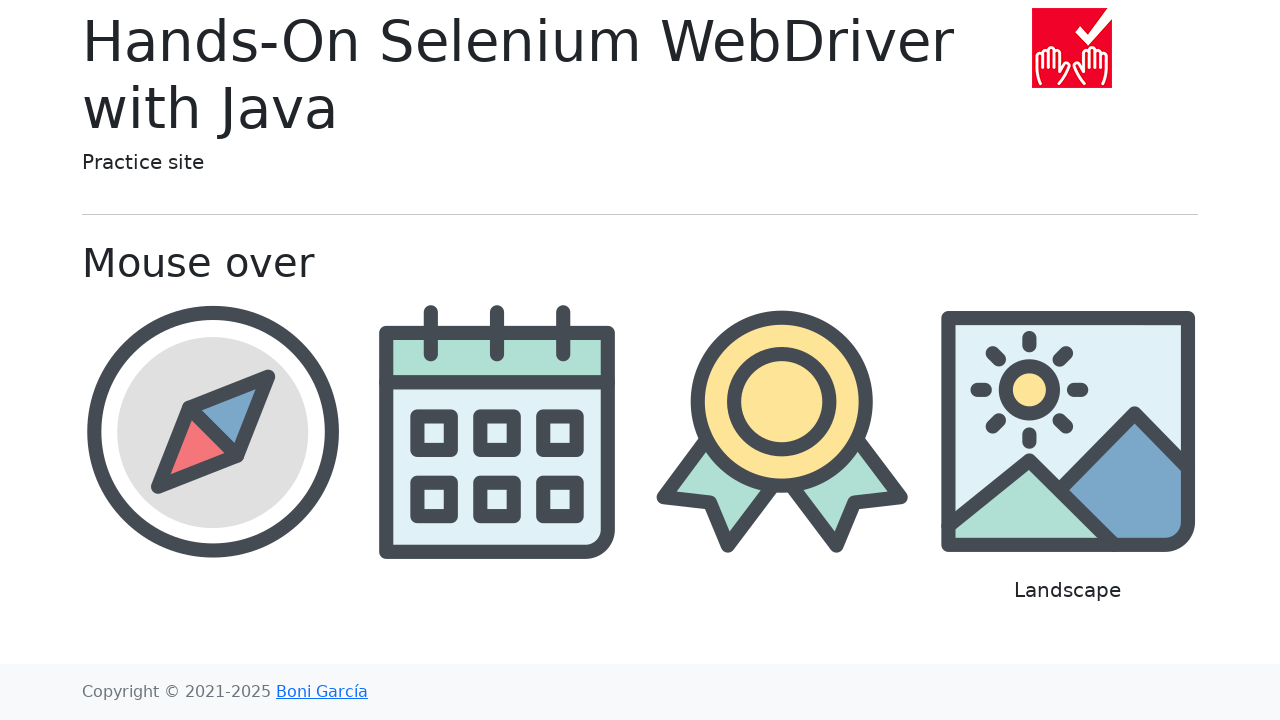

Located caption element for landscape
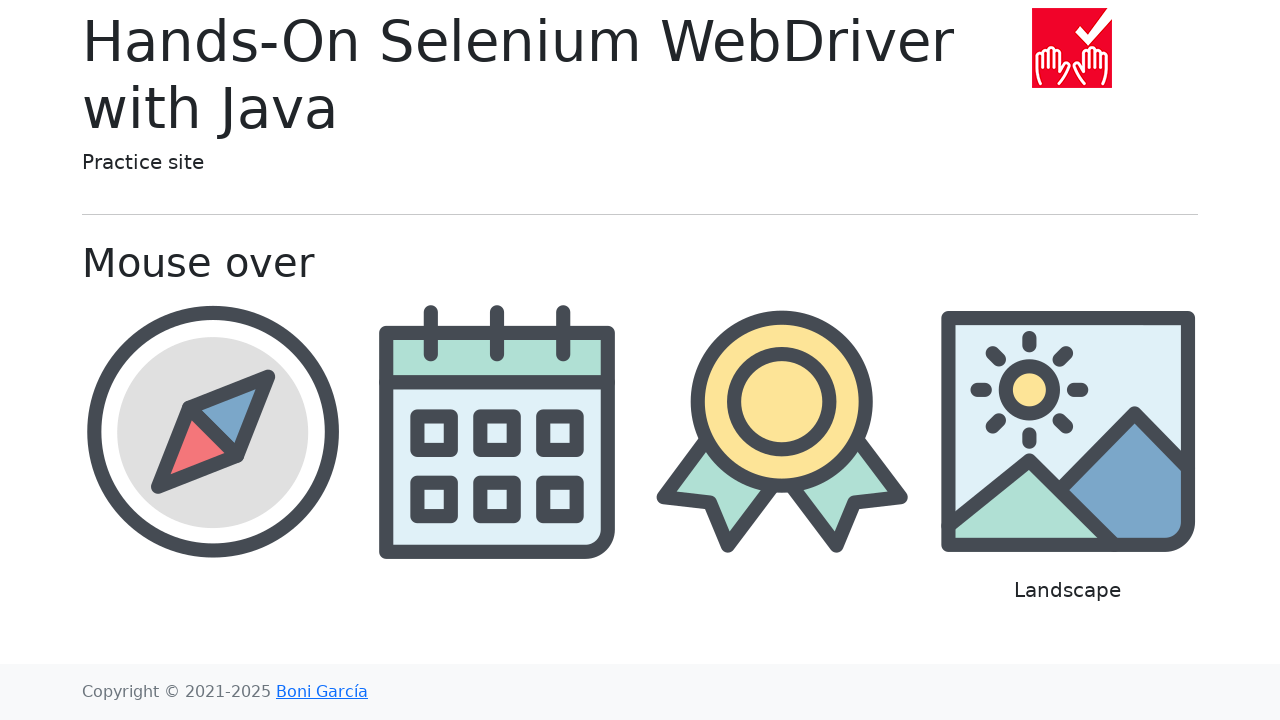

Verified caption text contains 'landscape'
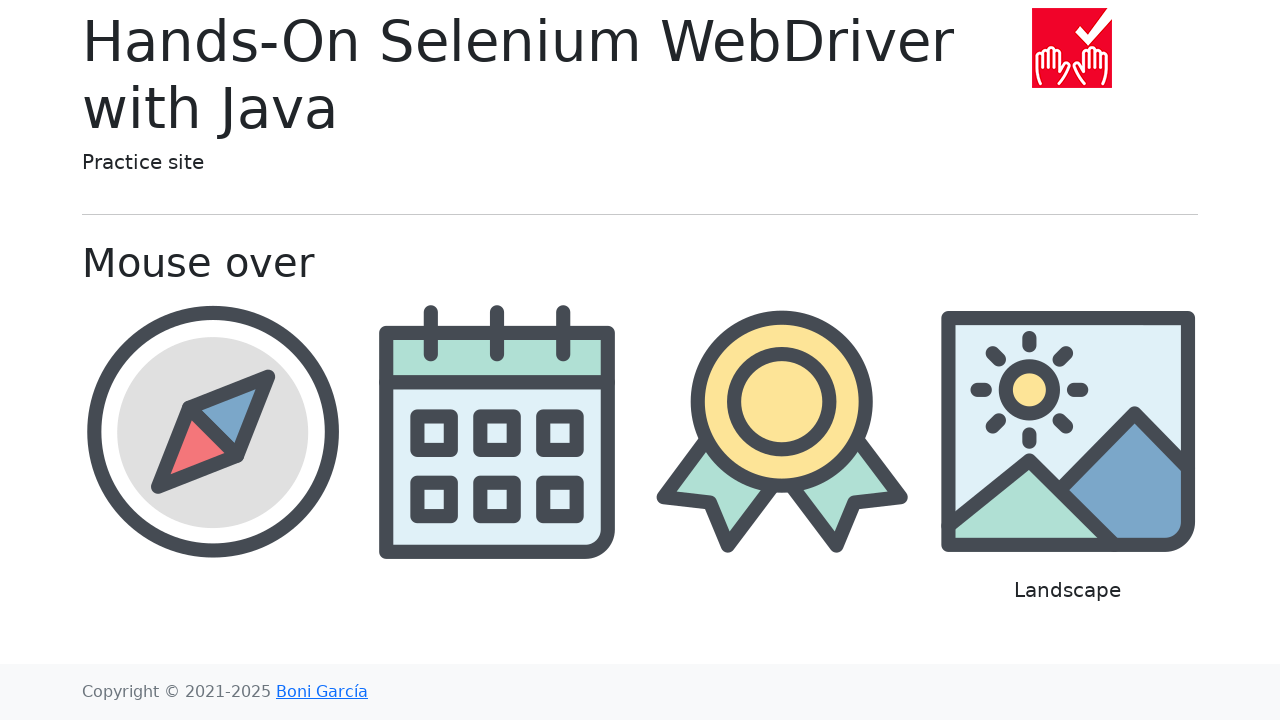

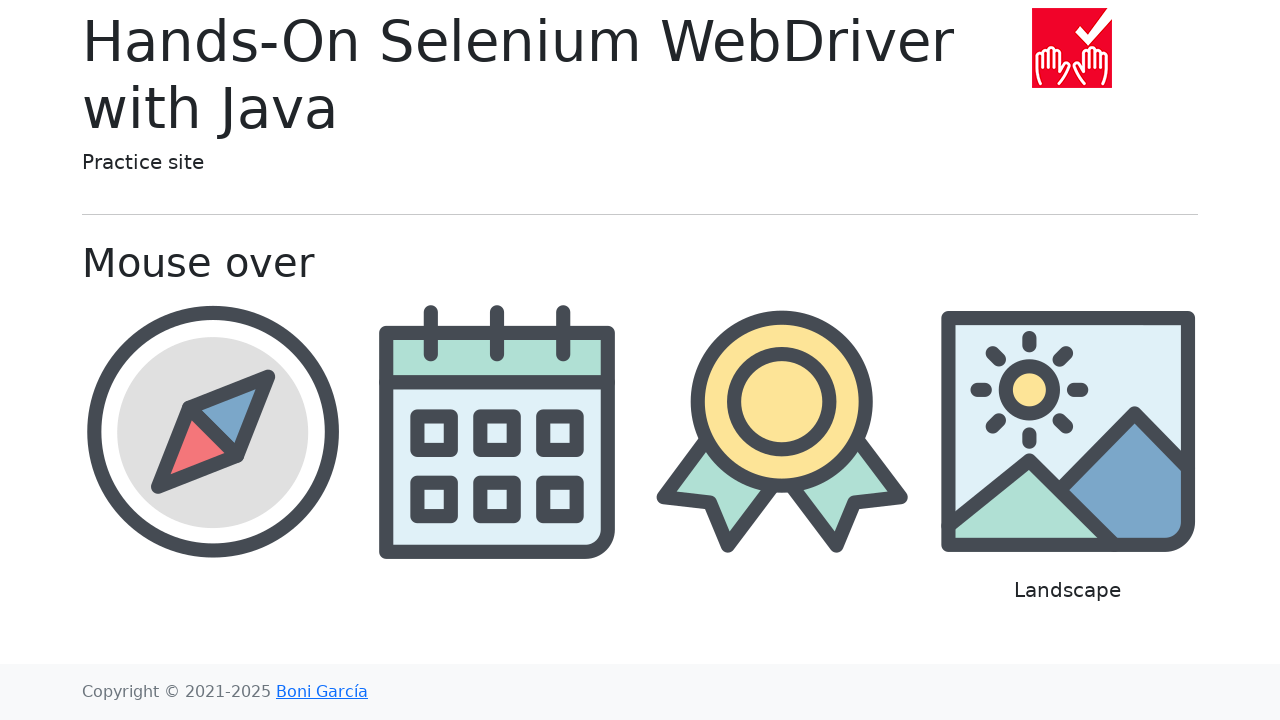